Tests frame and alert handling by switching to an iframe, clicking a button that triggers a confirmation alert, and accepting it

Starting URL: https://www.w3schools.com/js/tryit.asp?filename=tryjs_confirm

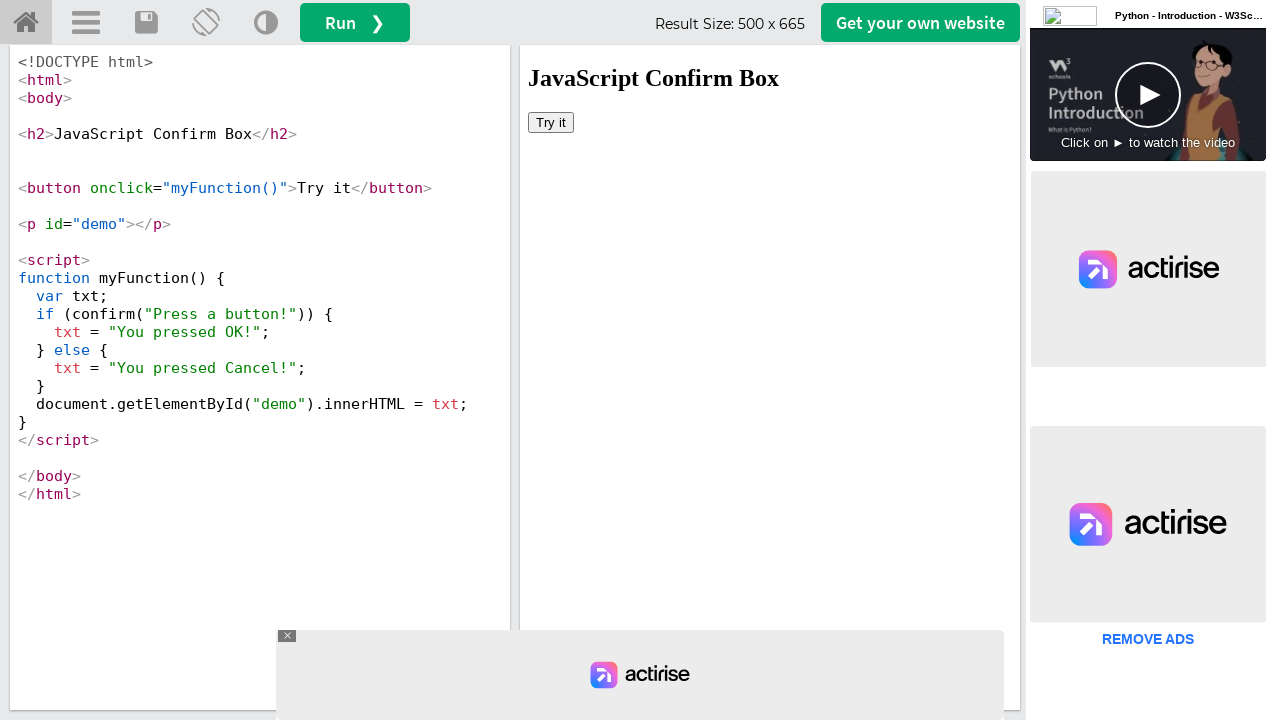

Switched to iframe with name 'iframeResult'
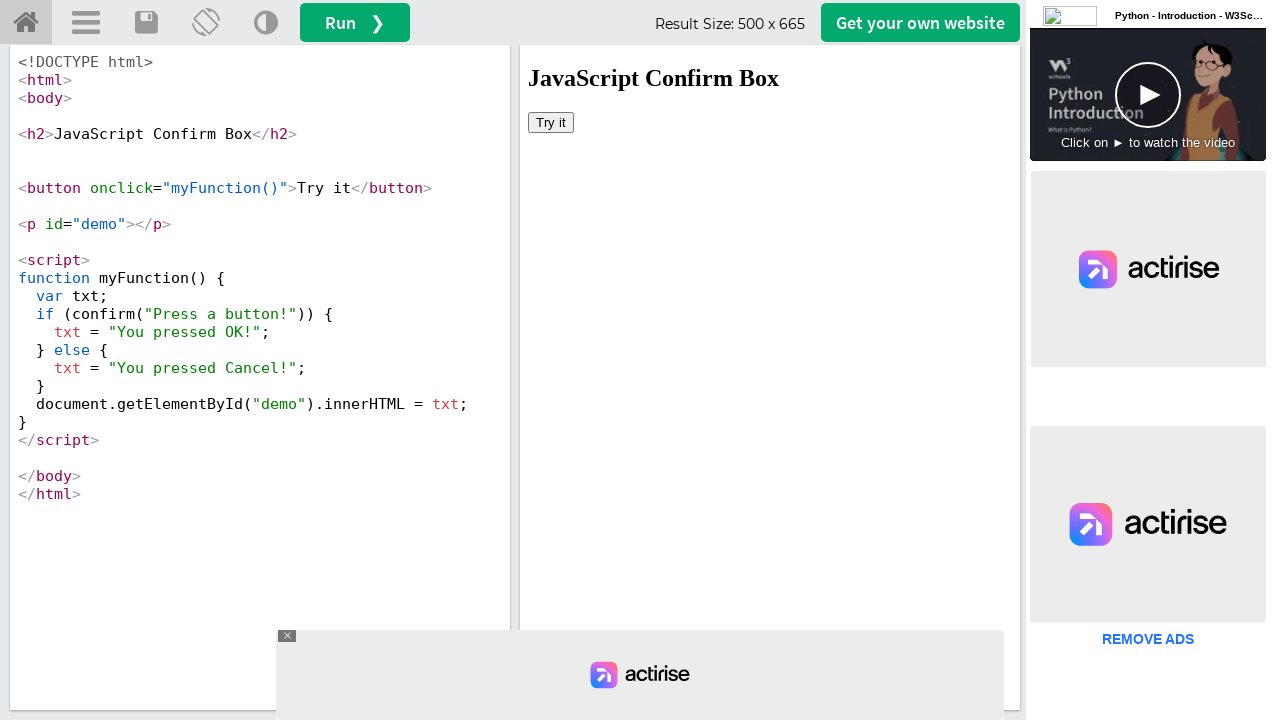

Clicked 'Try it' button to trigger confirmation alert at (551, 122) on button:has-text('Try it')
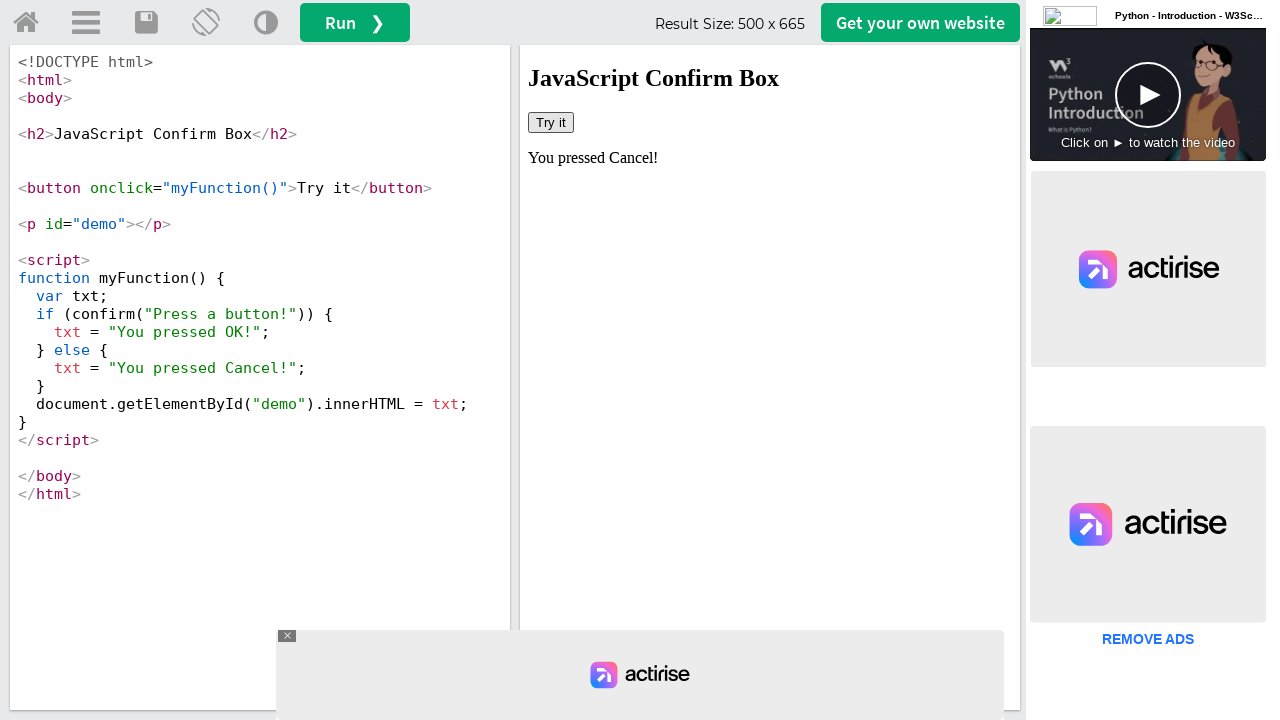

Set up dialog handler to accept confirmation alert
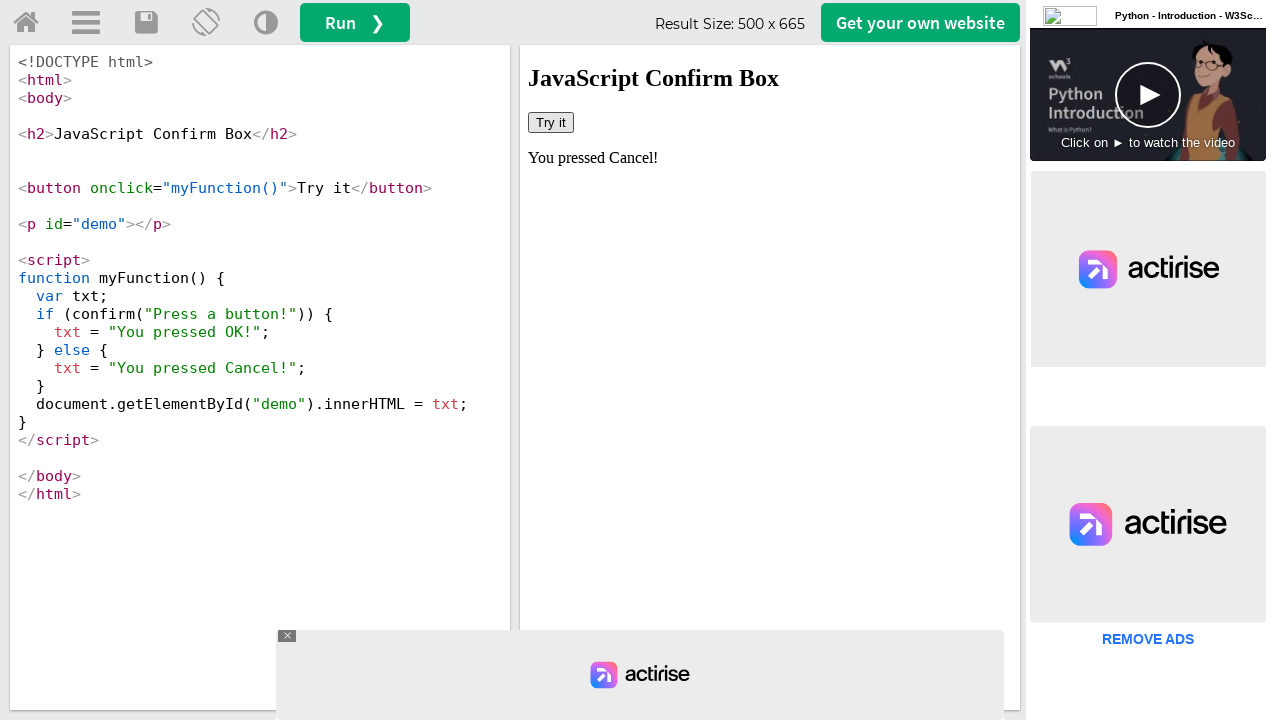

Retrieved result text after accepting alert: 'You pressed Cancel!'
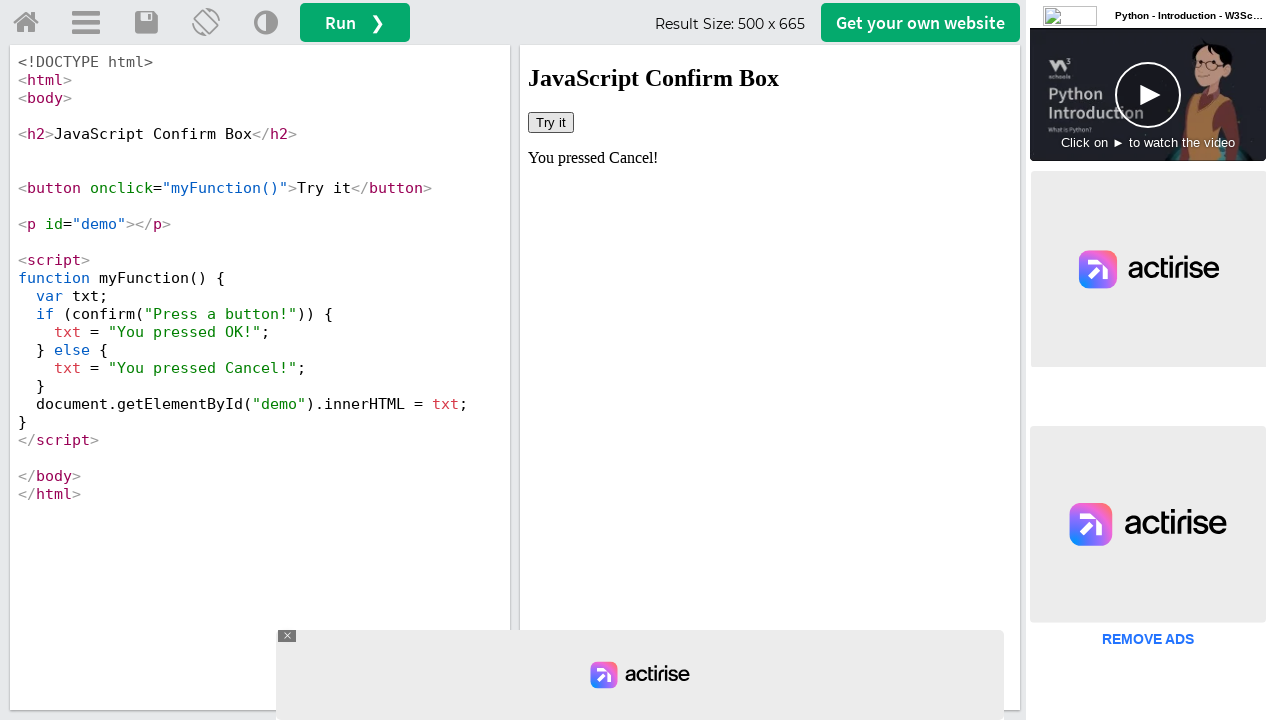

Printed result text to console
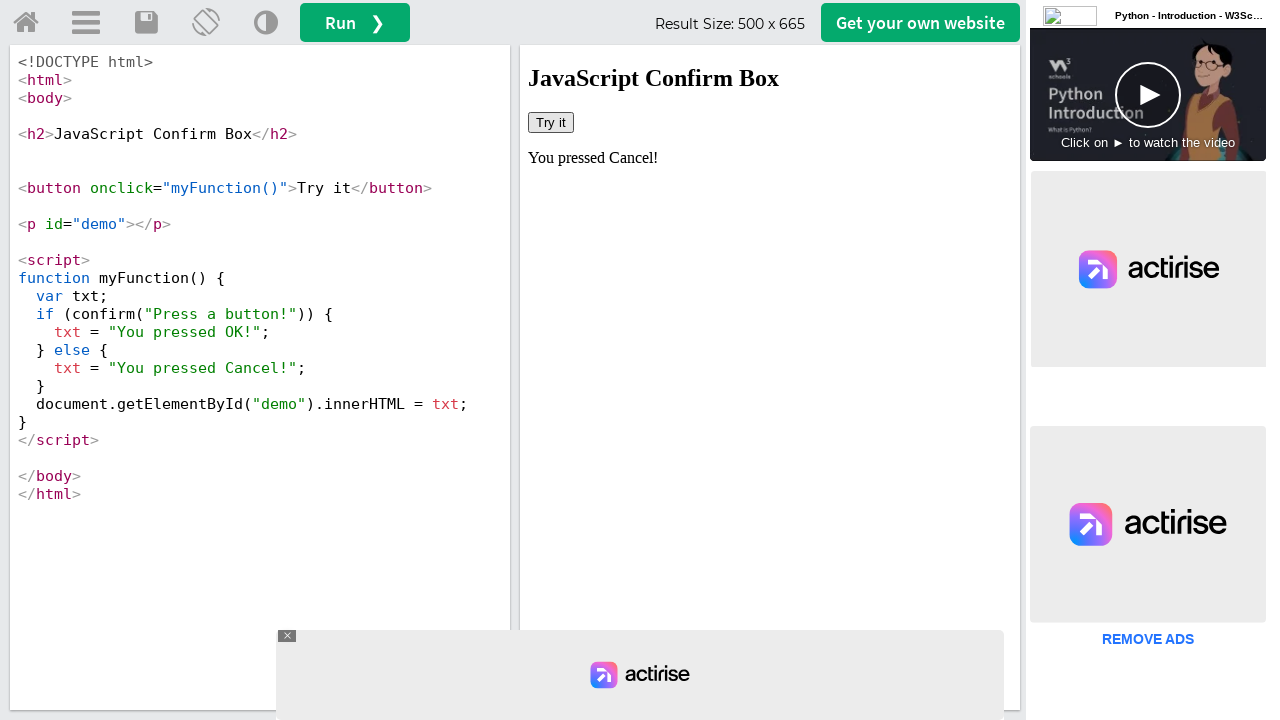

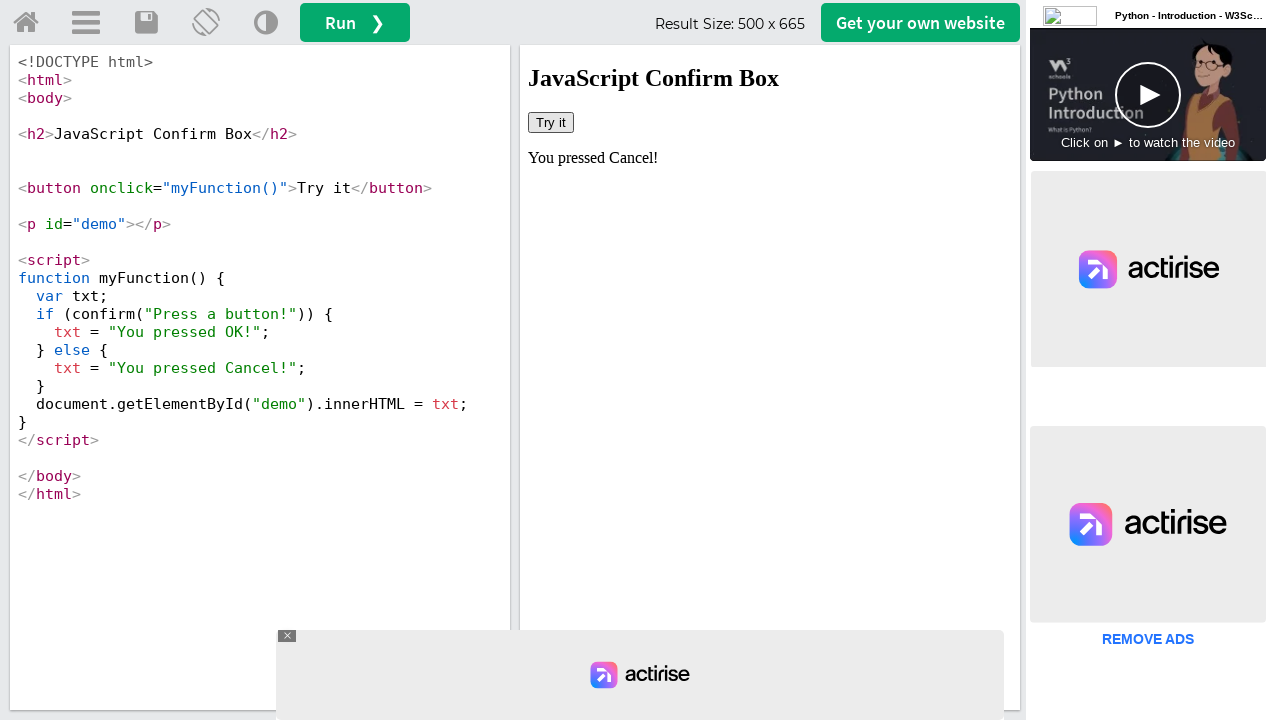